Tests auto-suggestive dropdown functionality by typing a partial search term and selecting a matching option from the suggestions list

Starting URL: https://rahulshettyacademy.com/dropdownsPractise/

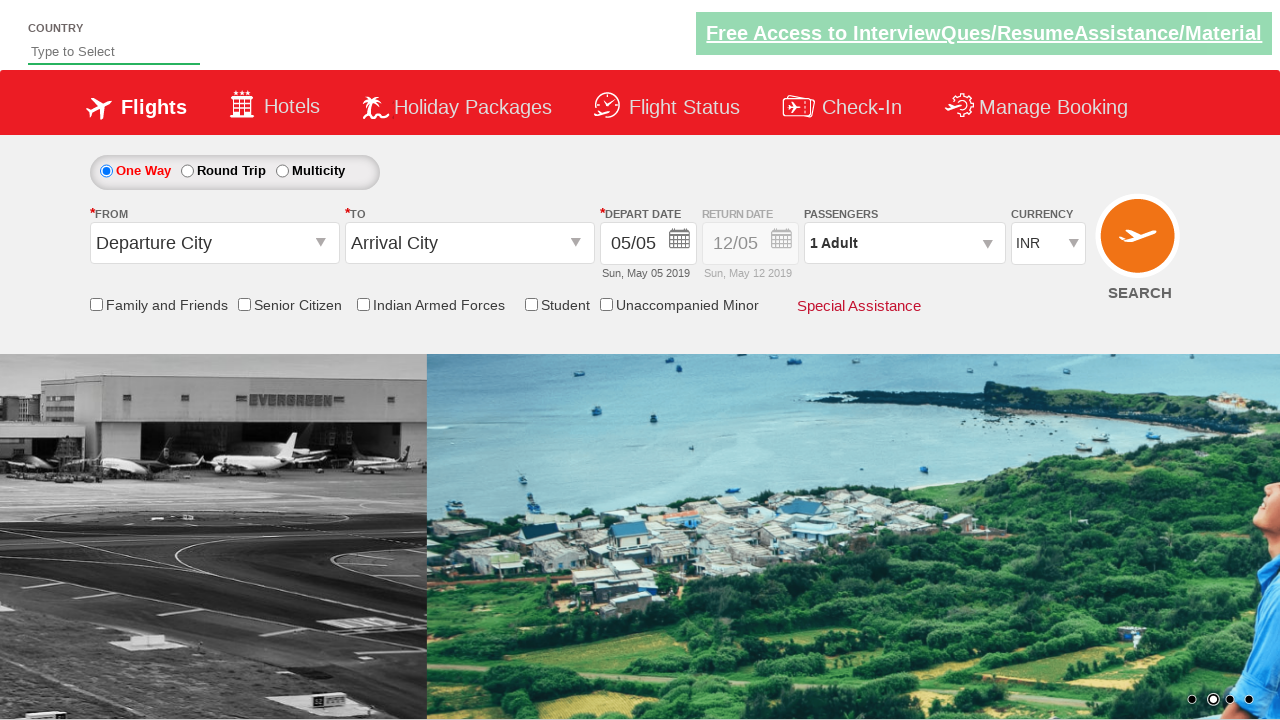

Typed 'ind' in auto-suggest input field to trigger dropdown on #autosuggest
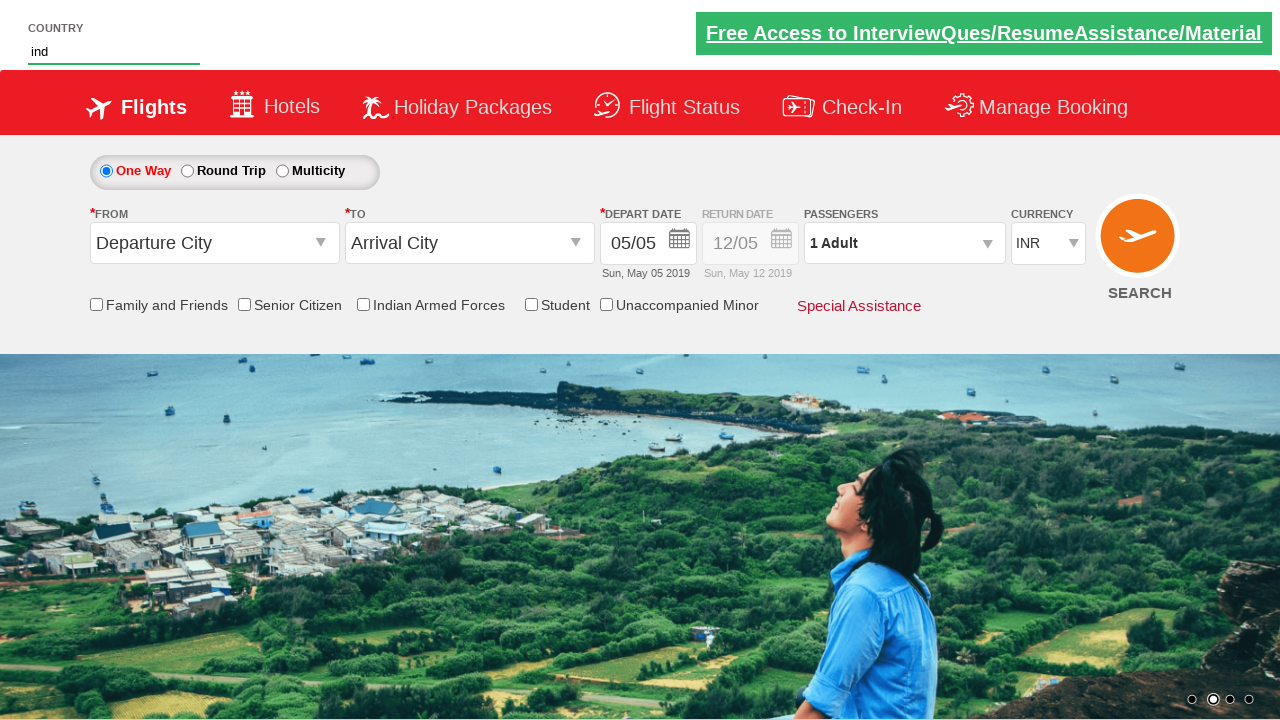

Waited for suggestion list to appear
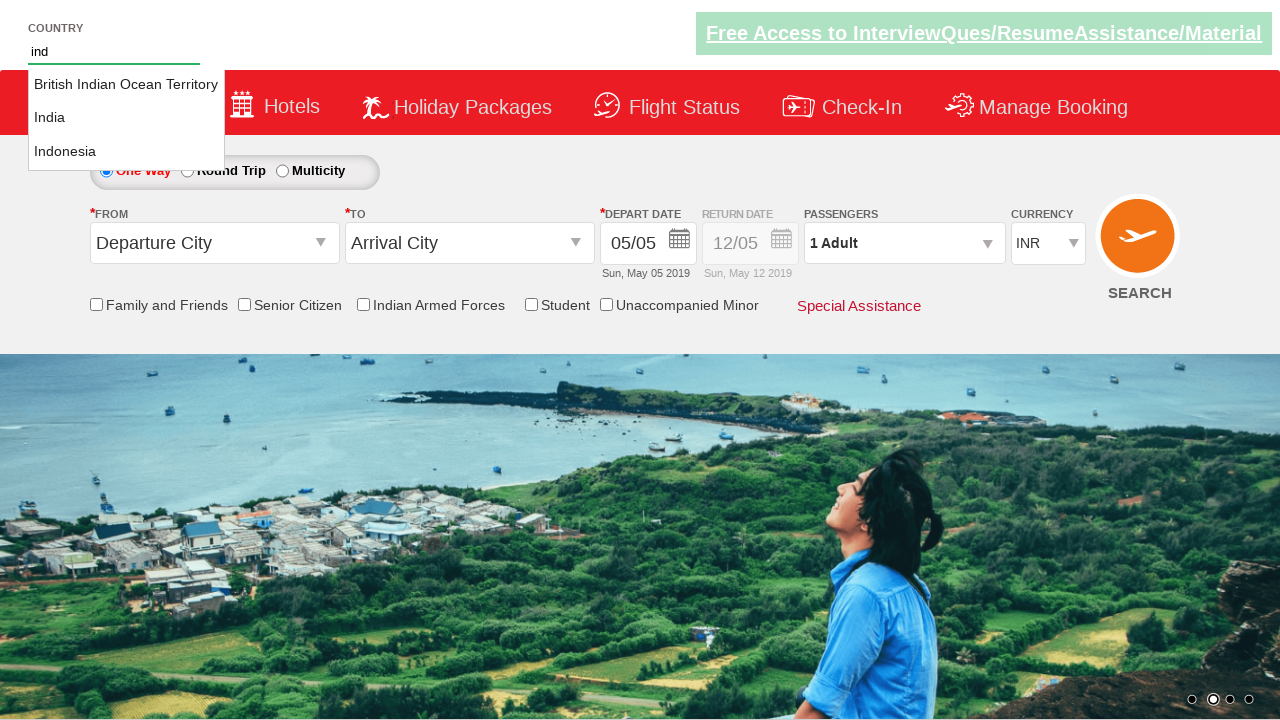

Retrieved all suggestion options from dropdown
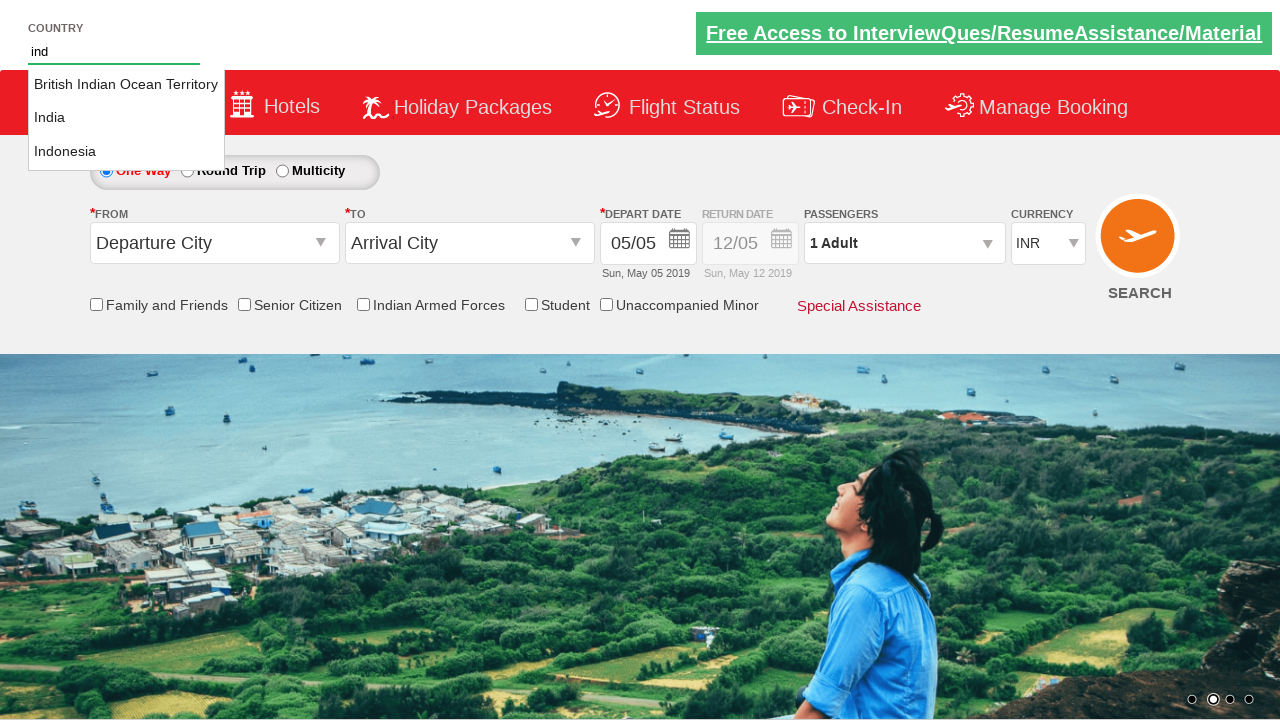

Clicked on 'India' option from auto-suggest dropdown at (126, 118) on li.ui-menu-item >> nth=1
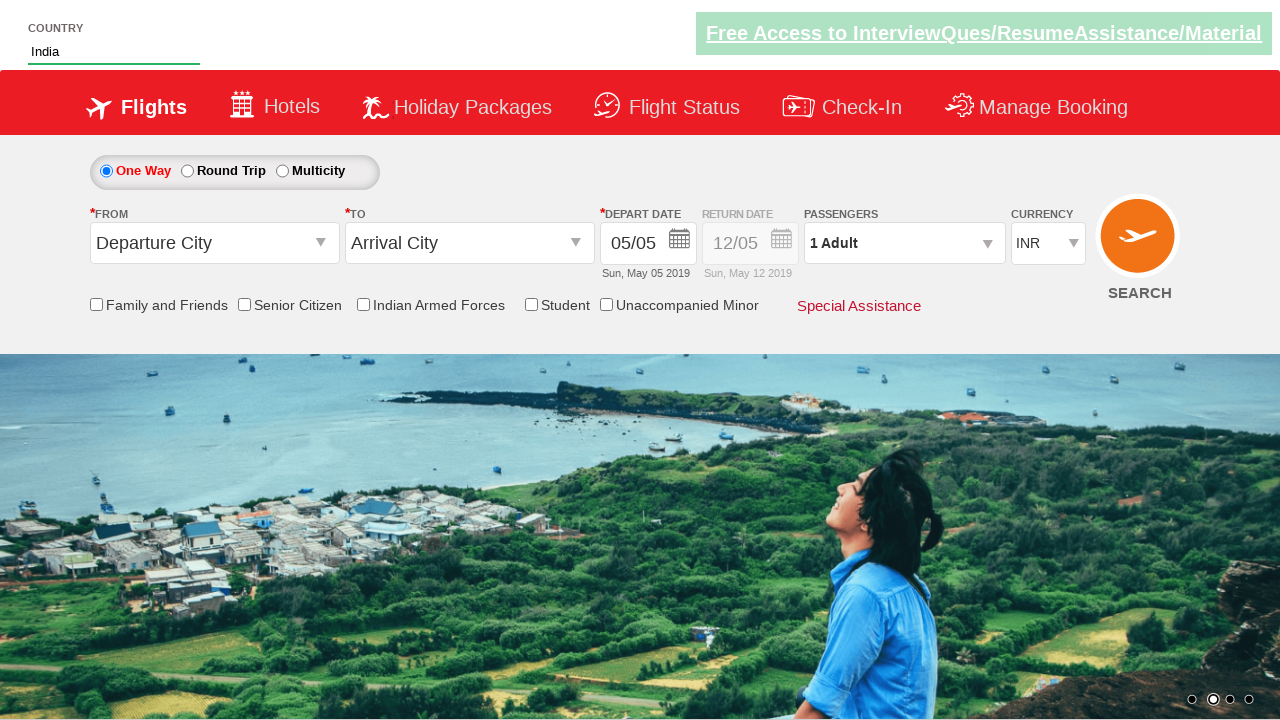

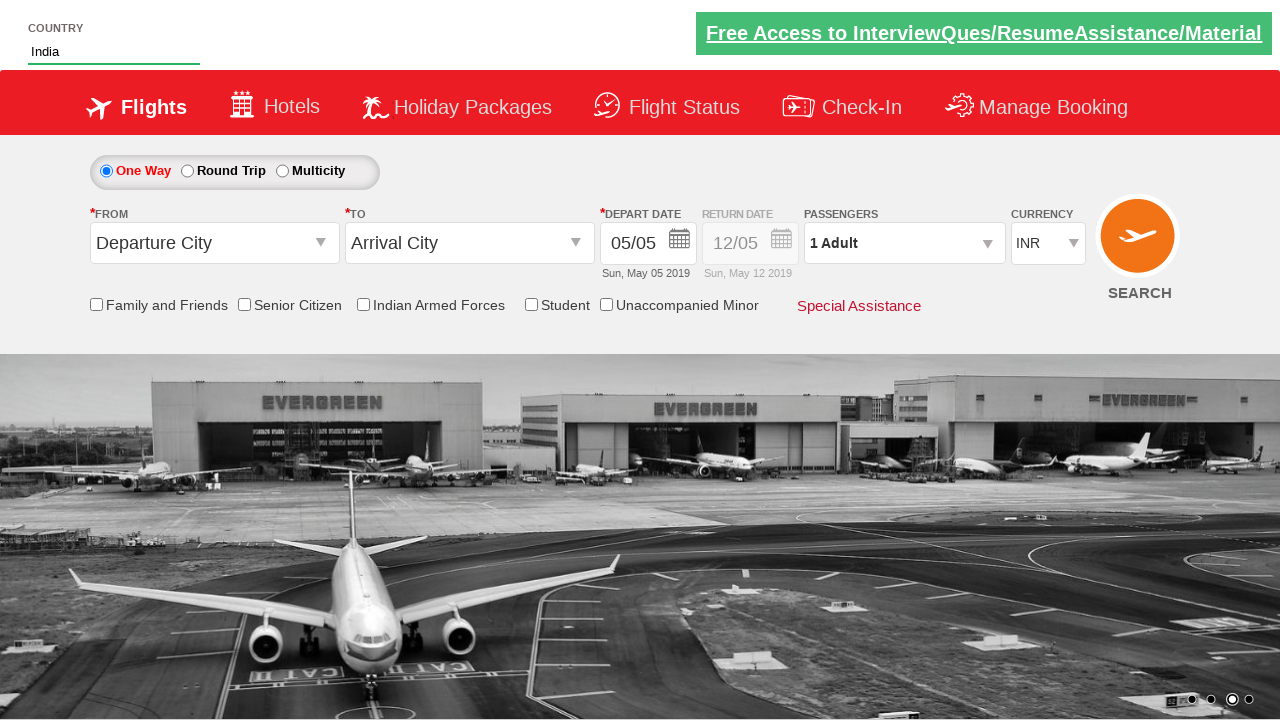